Tests that clicking Clear completed removes completed todo items

Starting URL: https://demo.playwright.dev/todomvc

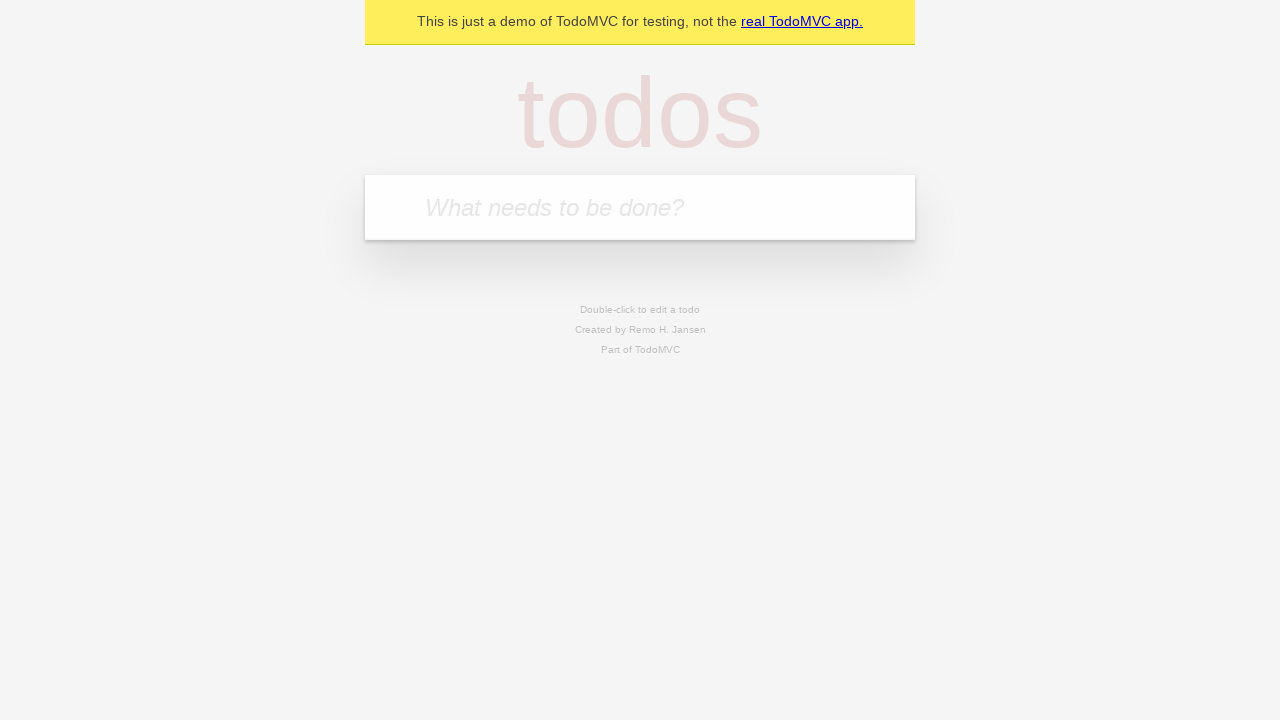

Filled todo input with 'buy some cheese' on internal:attr=[placeholder="What needs to be done?"i]
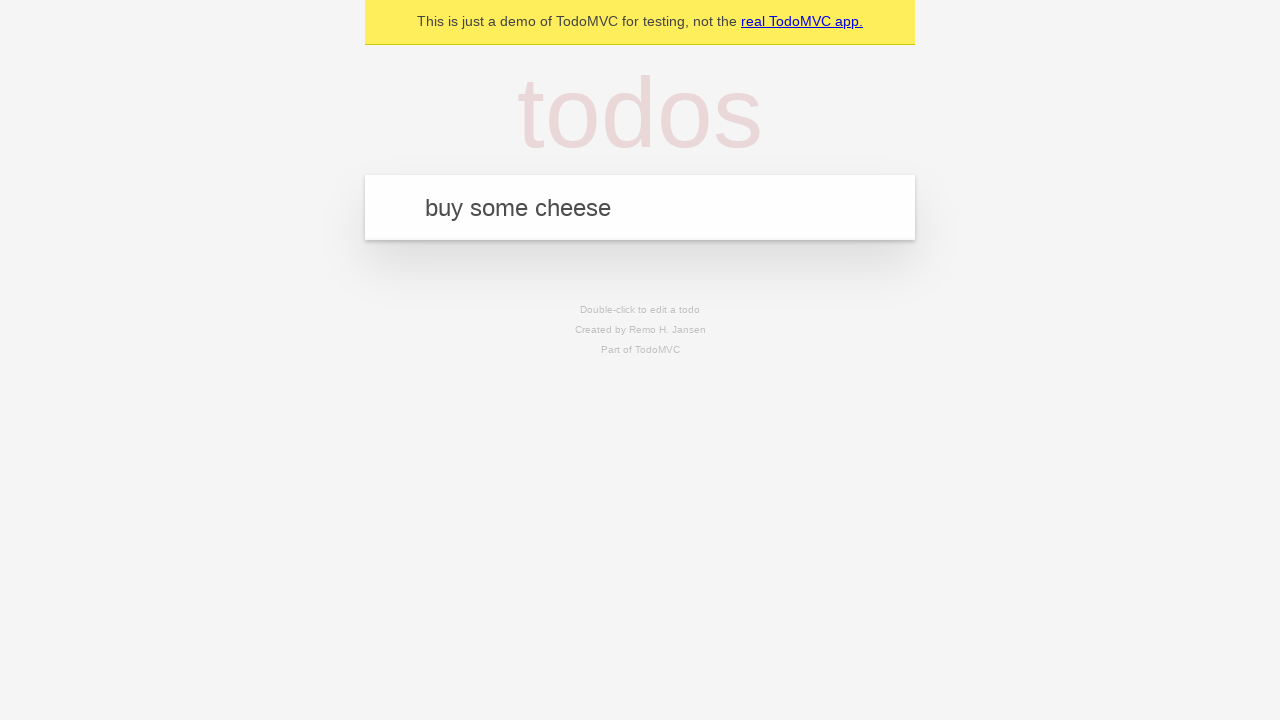

Pressed Enter to add first todo item on internal:attr=[placeholder="What needs to be done?"i]
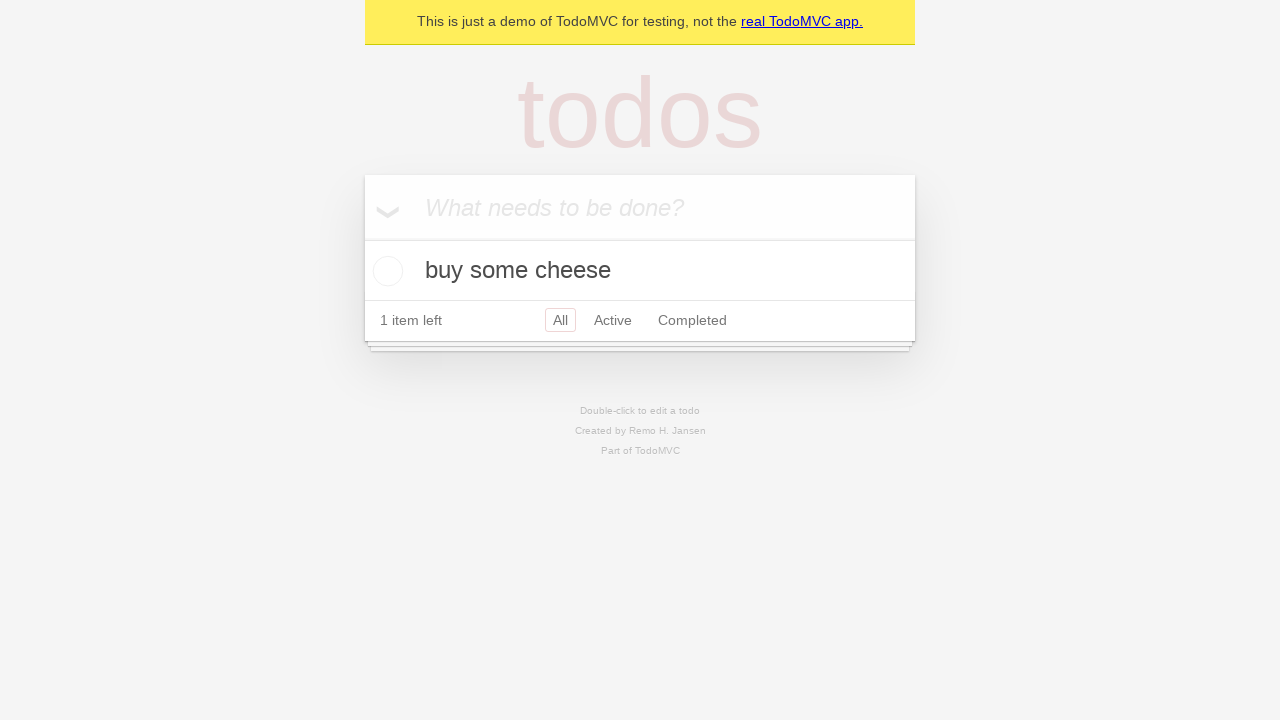

Filled todo input with 'feed the cat' on internal:attr=[placeholder="What needs to be done?"i]
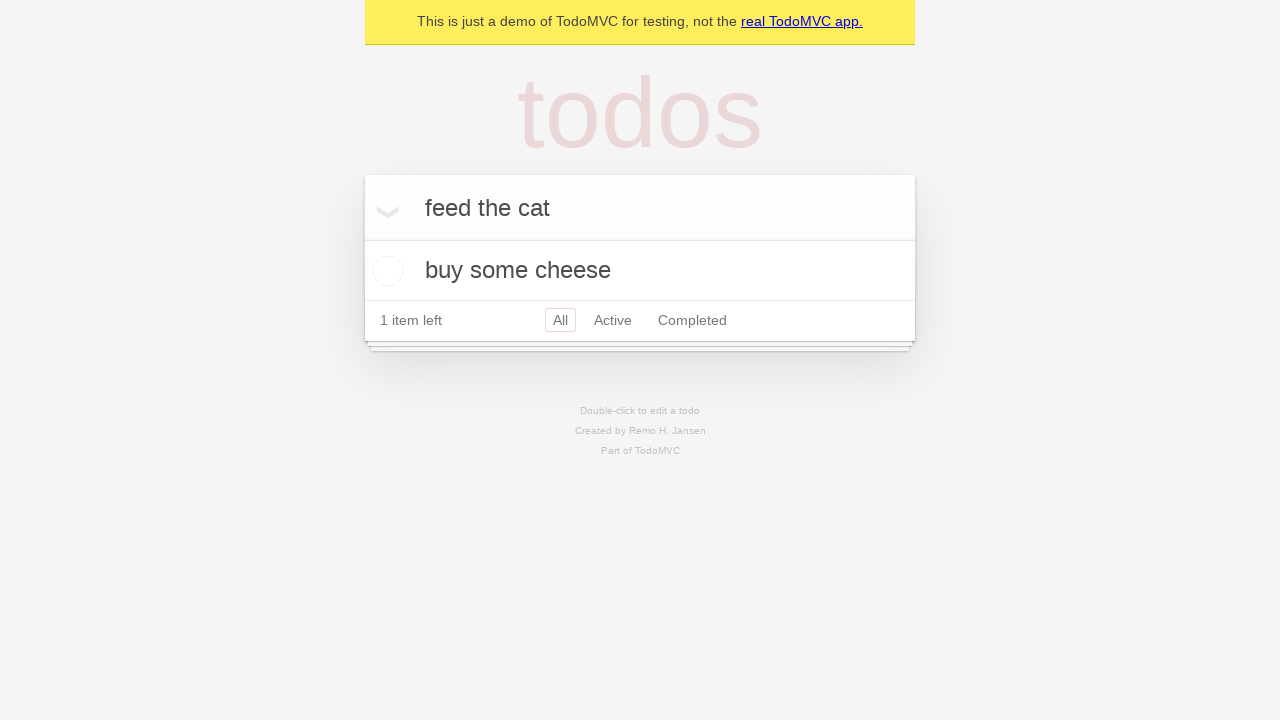

Pressed Enter to add second todo item on internal:attr=[placeholder="What needs to be done?"i]
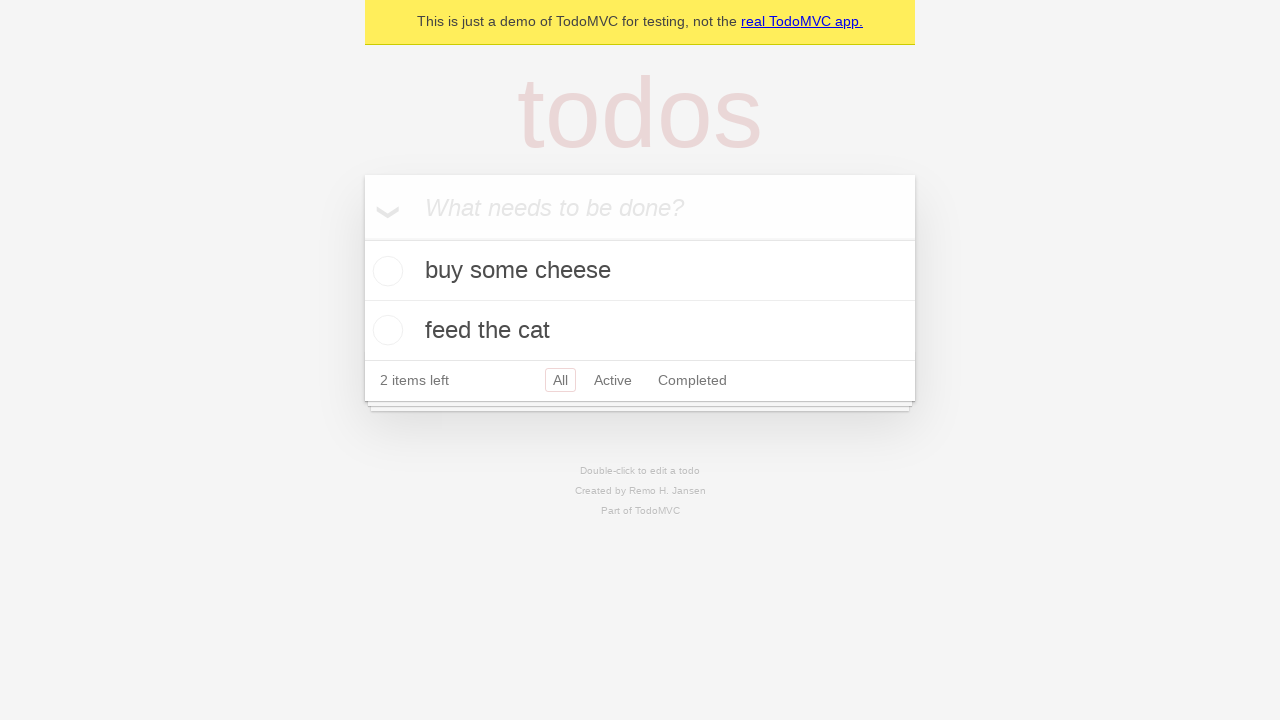

Filled todo input with 'book a doctors appointment' on internal:attr=[placeholder="What needs to be done?"i]
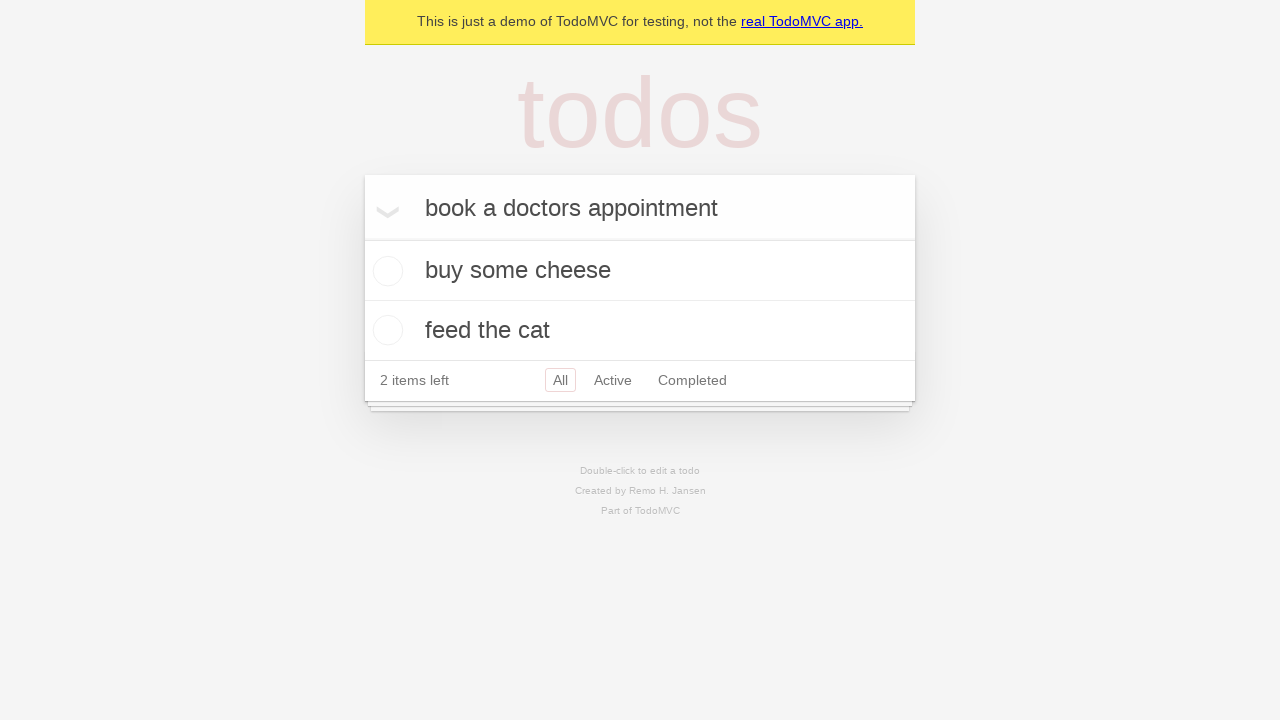

Pressed Enter to add third todo item on internal:attr=[placeholder="What needs to be done?"i]
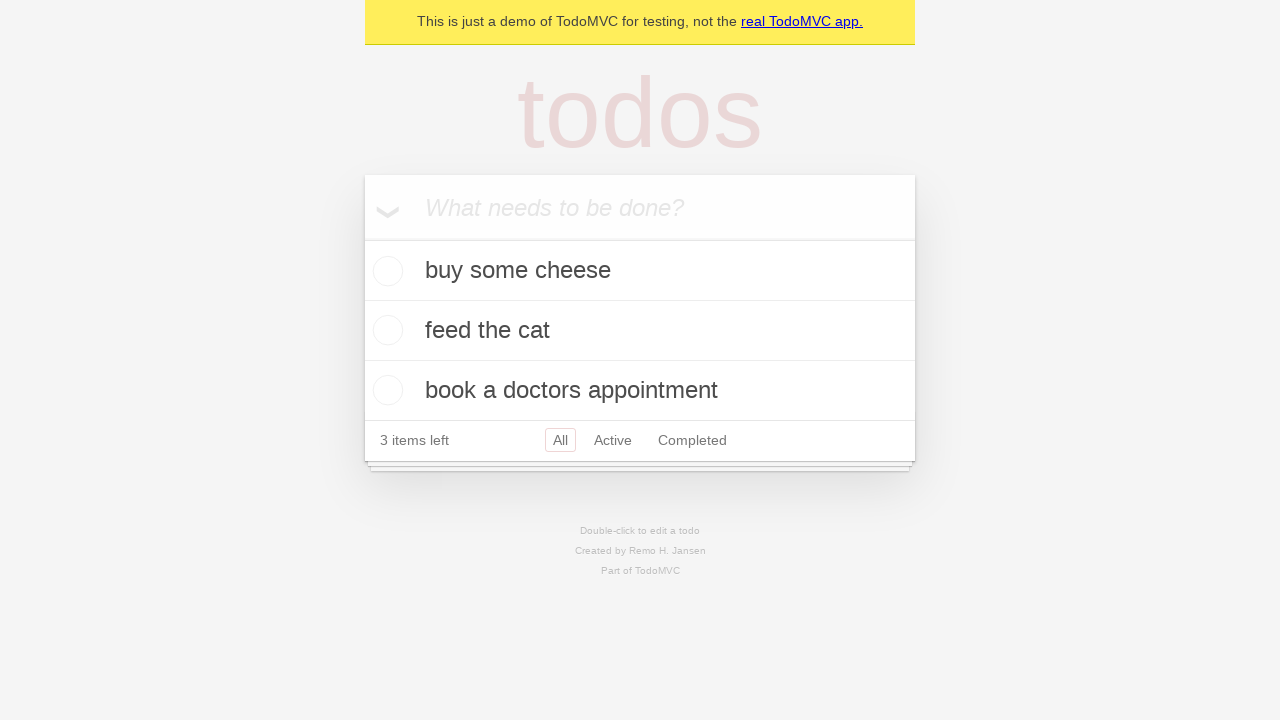

Checked the second todo item (feed the cat) as completed at (385, 330) on internal:testid=[data-testid="todo-item"s] >> nth=1 >> internal:role=checkbox
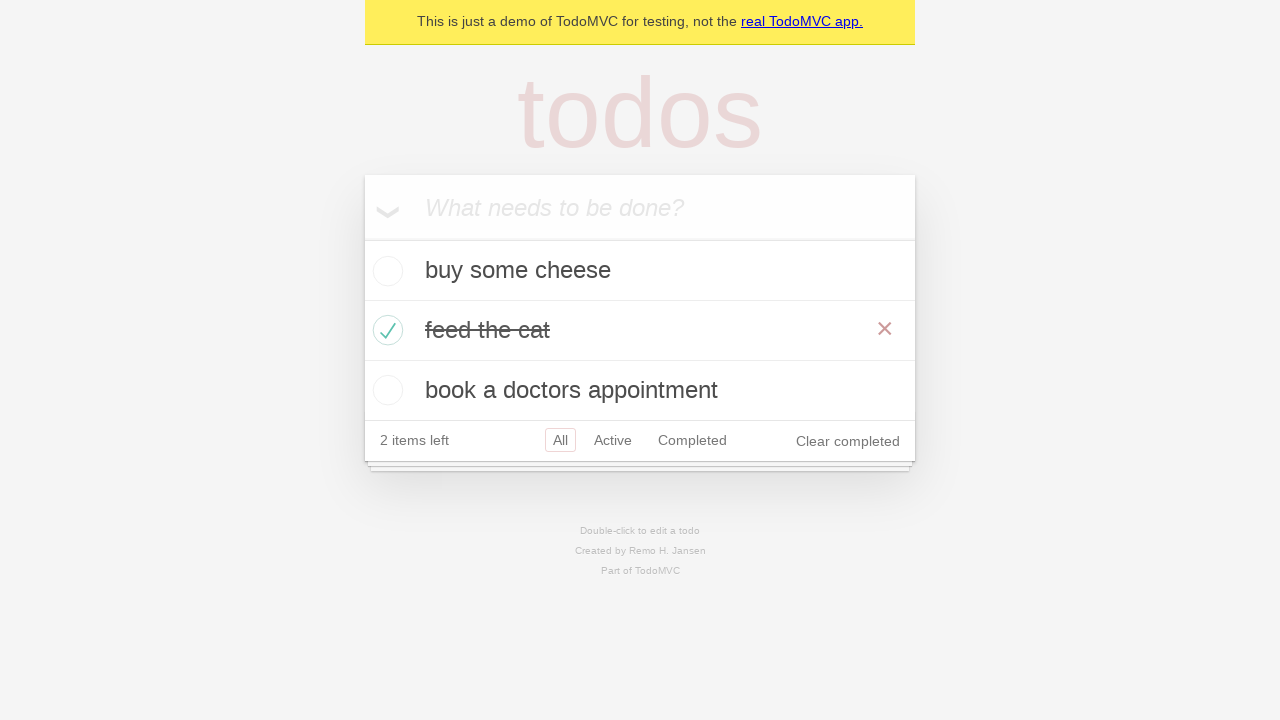

Clicked 'Clear completed' button to remove completed items at (848, 441) on internal:role=button[name="Clear completed"i]
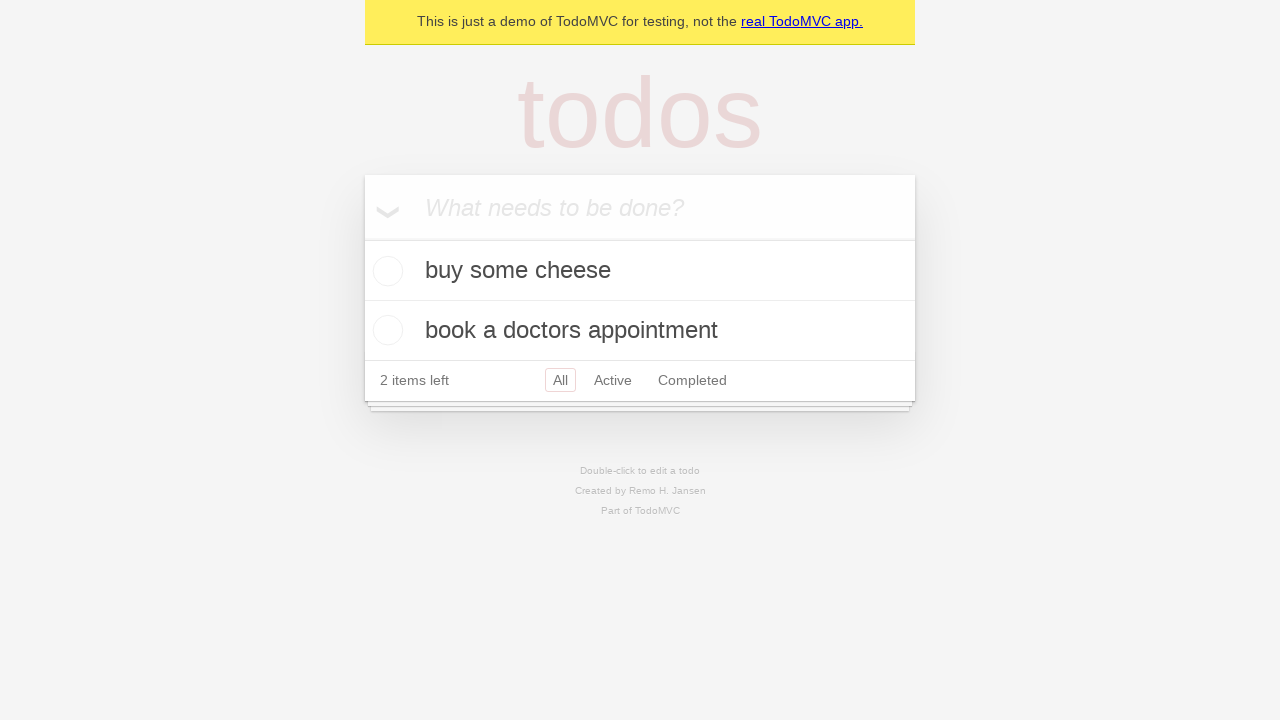

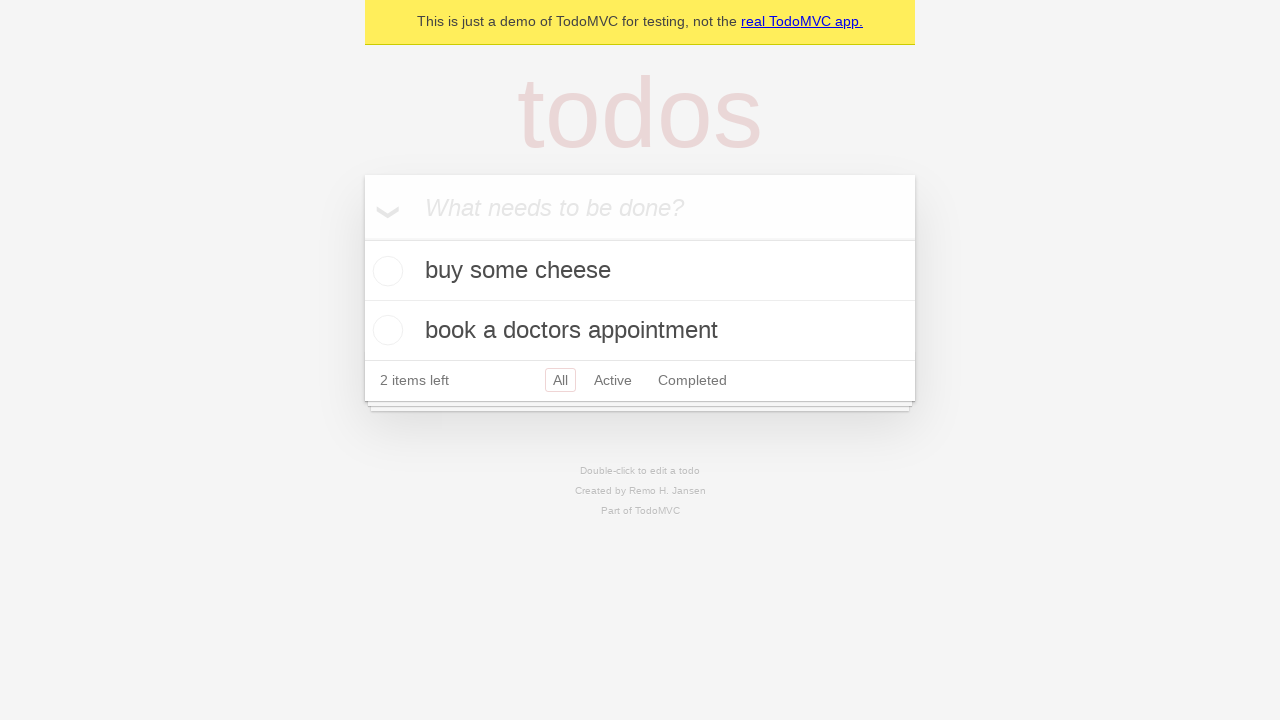